Tests a form submission by filling in first name, last name, and email fields, then submitting the form

Starting URL: https://secure-retreat-92358.herokuapp.com/

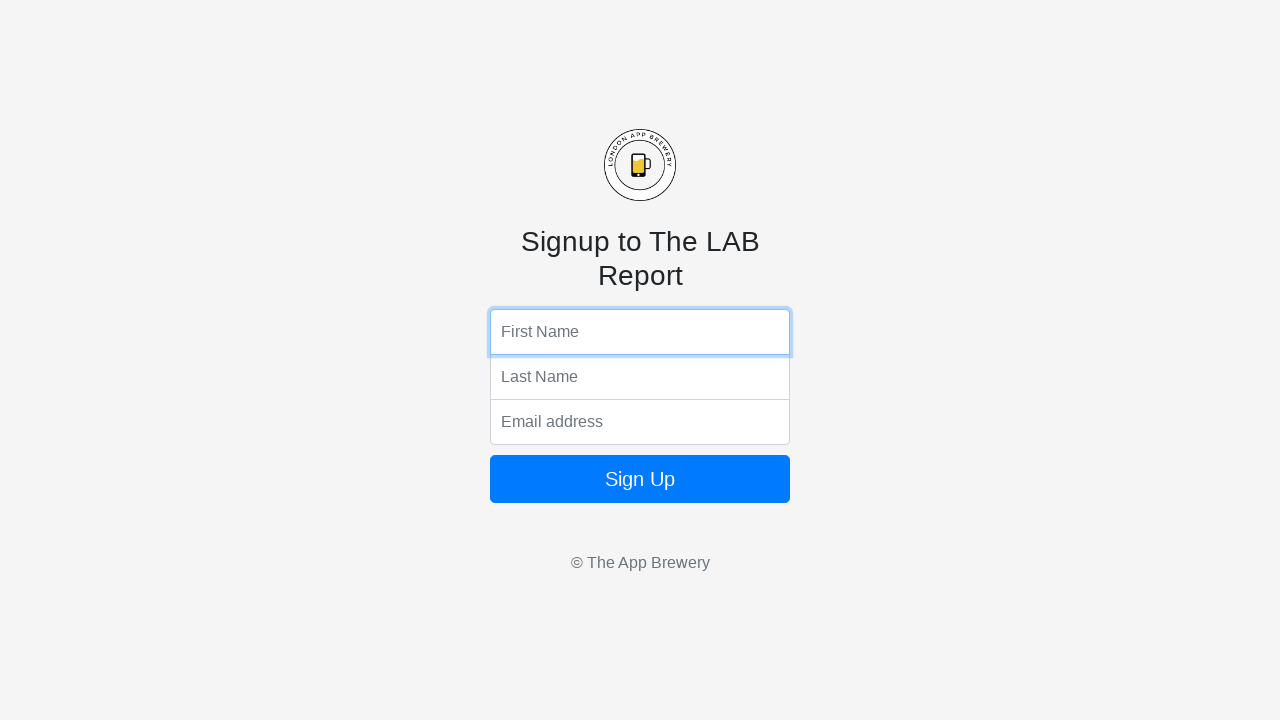

Filled first name field with 'Pat' on input[name='fName']
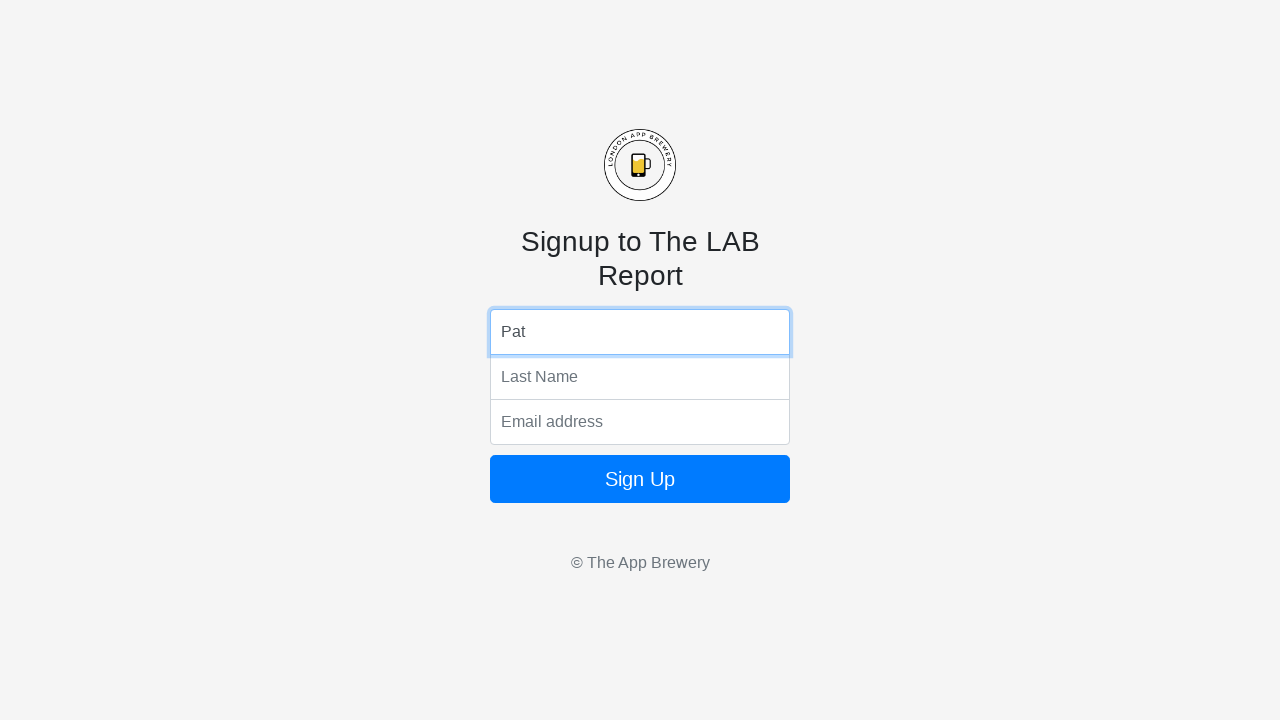

Filled last name field with 'Francis' on input[name='lName']
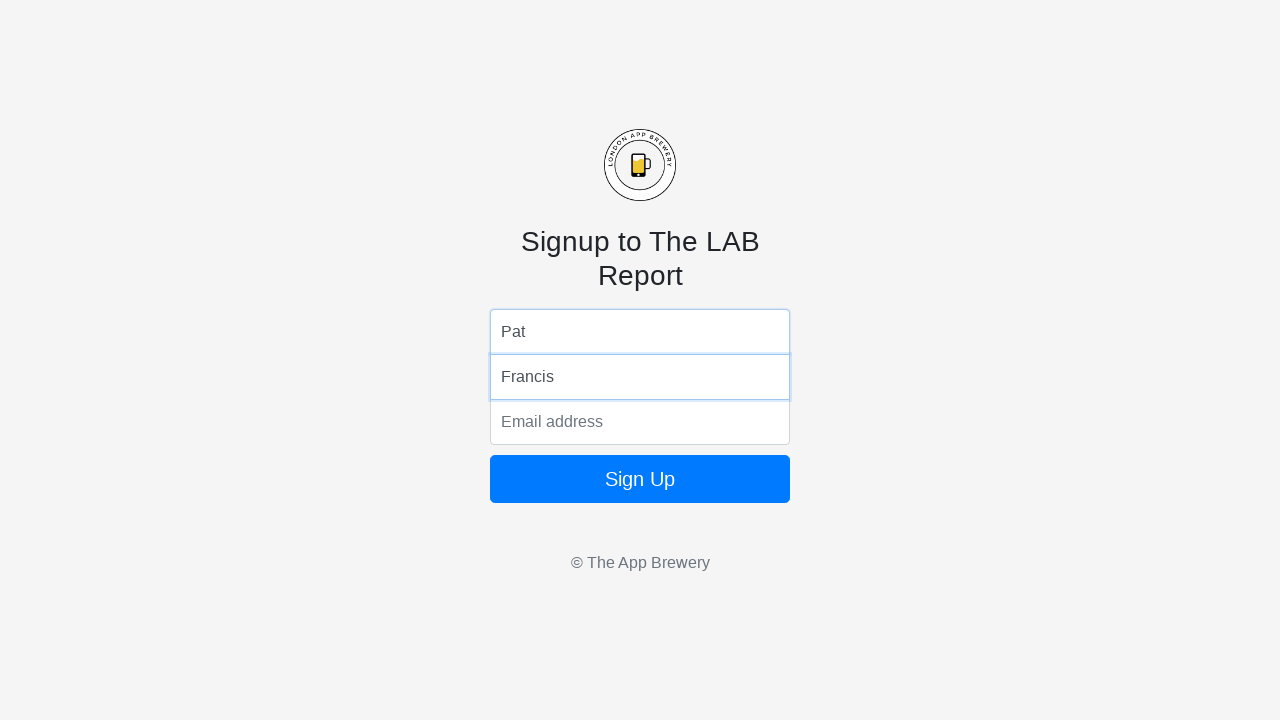

Filled email field with 'pfrancis@myemail.com' on input[name='email']
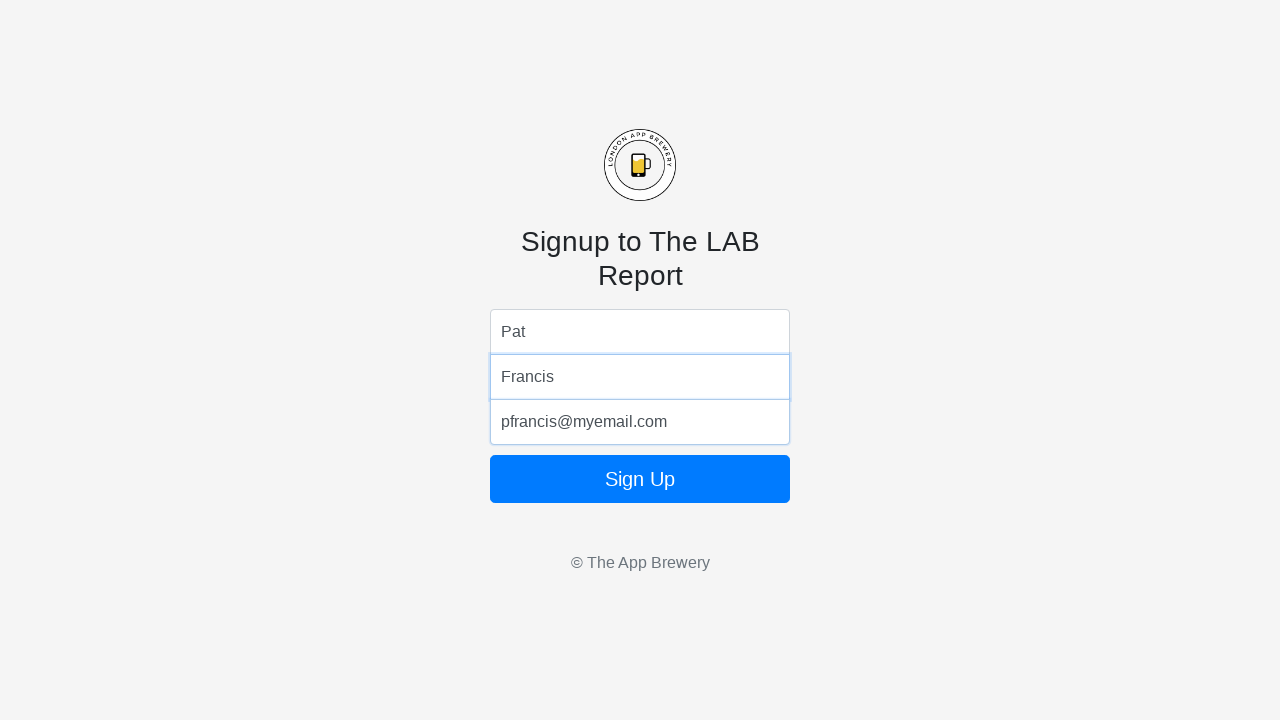

Clicked form submit button at (640, 479) on form button
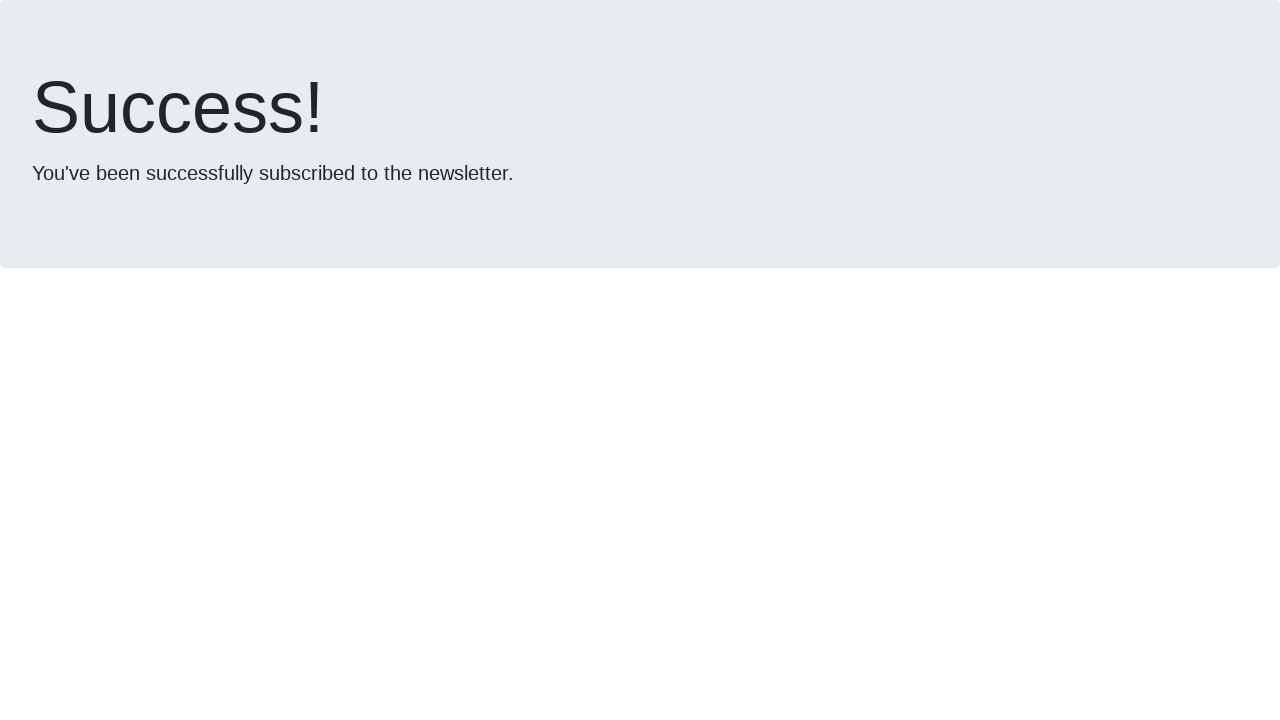

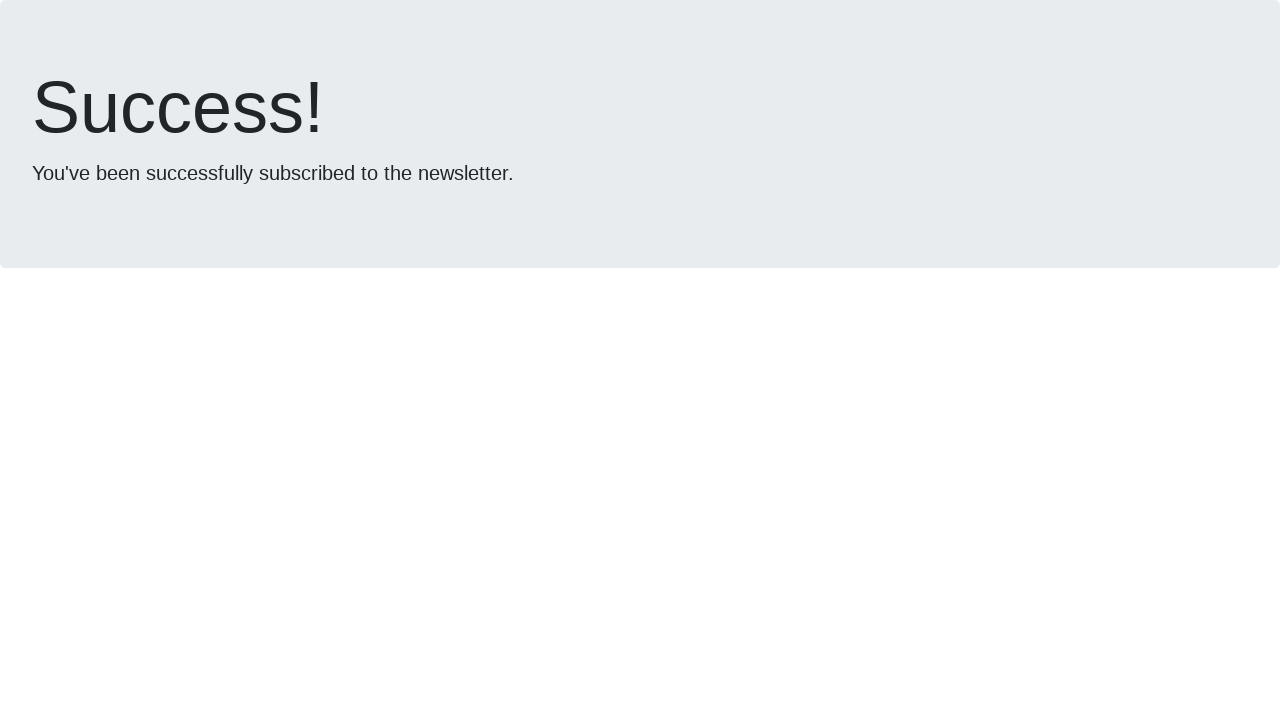